Tests basic date selection by clicking on the date picker input field and selecting a specific day from the calendar

Starting URL: https://demoqa.com/date-picker

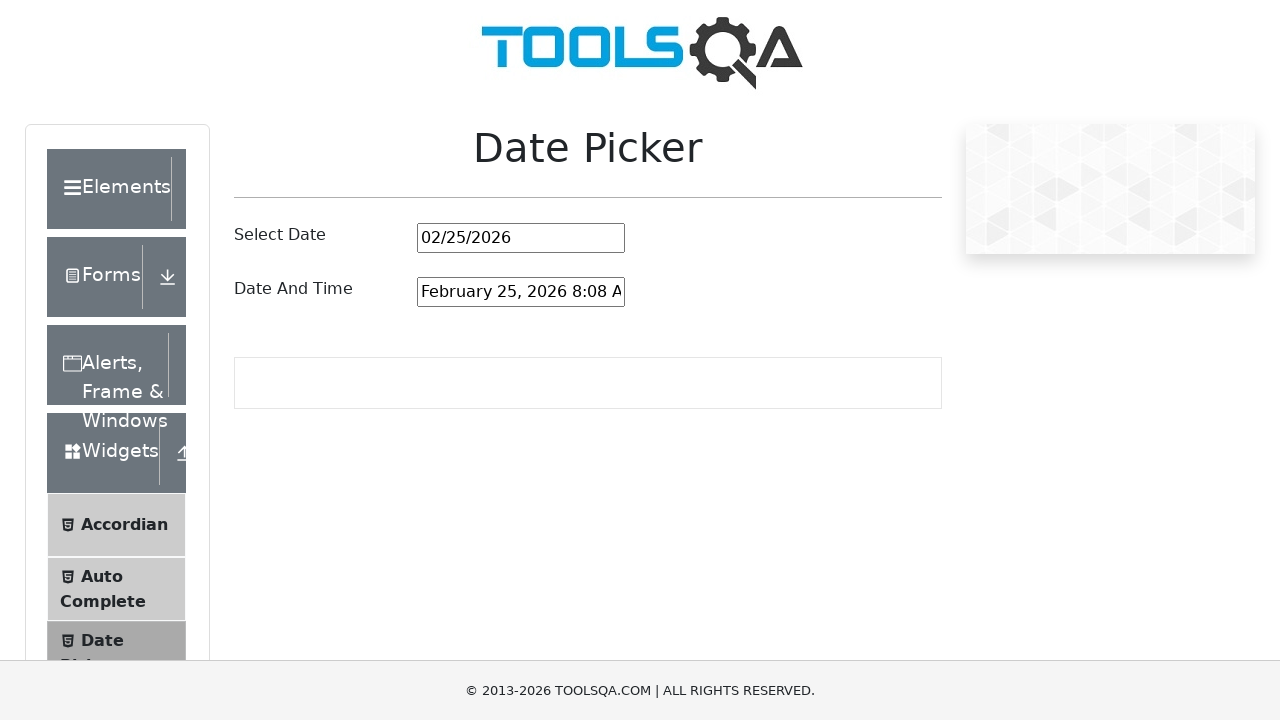

Clicked date picker input field to open calendar at (521, 238) on #datePickerMonthYearInput
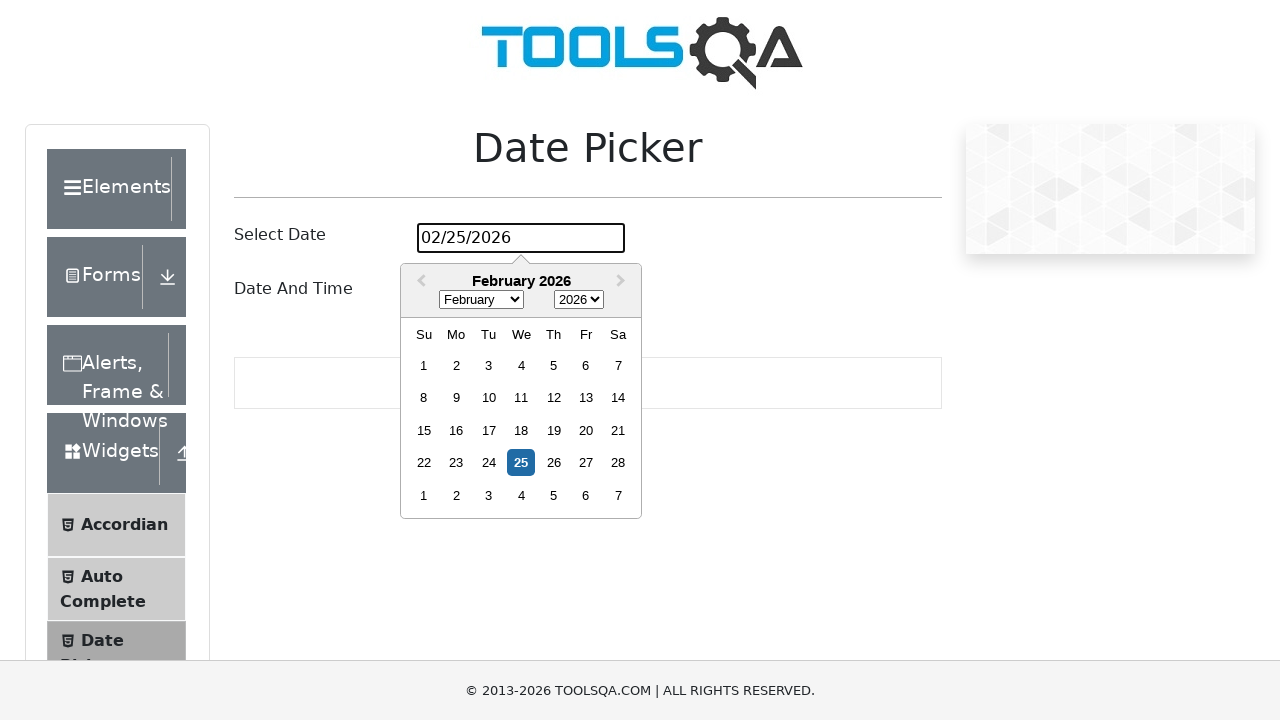

Calendar appeared and is visible
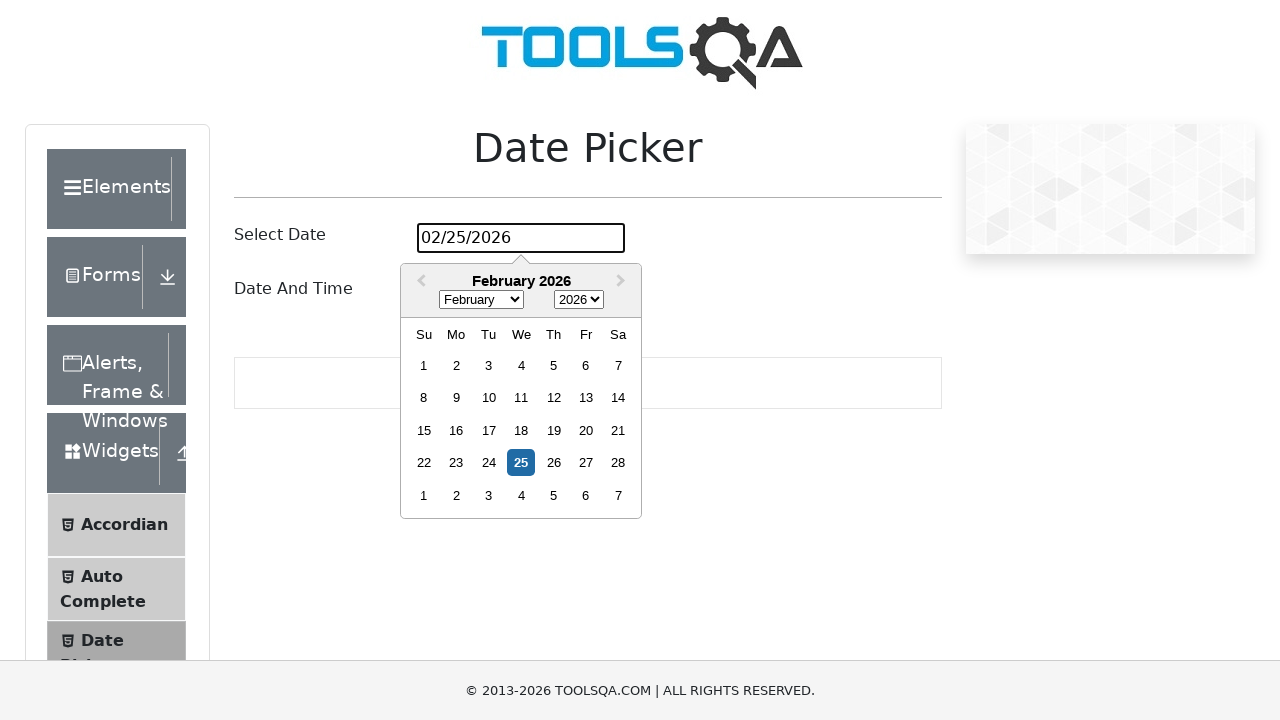

Selected day 15 from the calendar at (424, 430) on .react-datepicker__day:not(.react-datepicker__day--disabled) >> nth=14
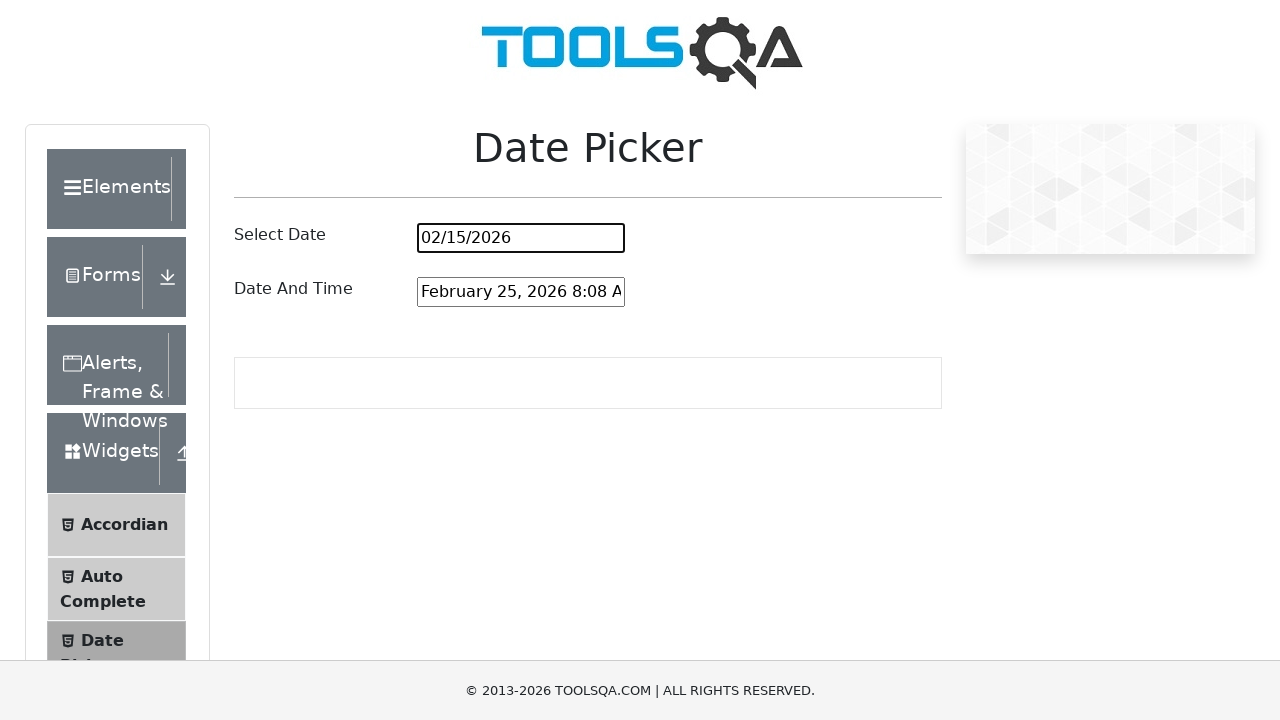

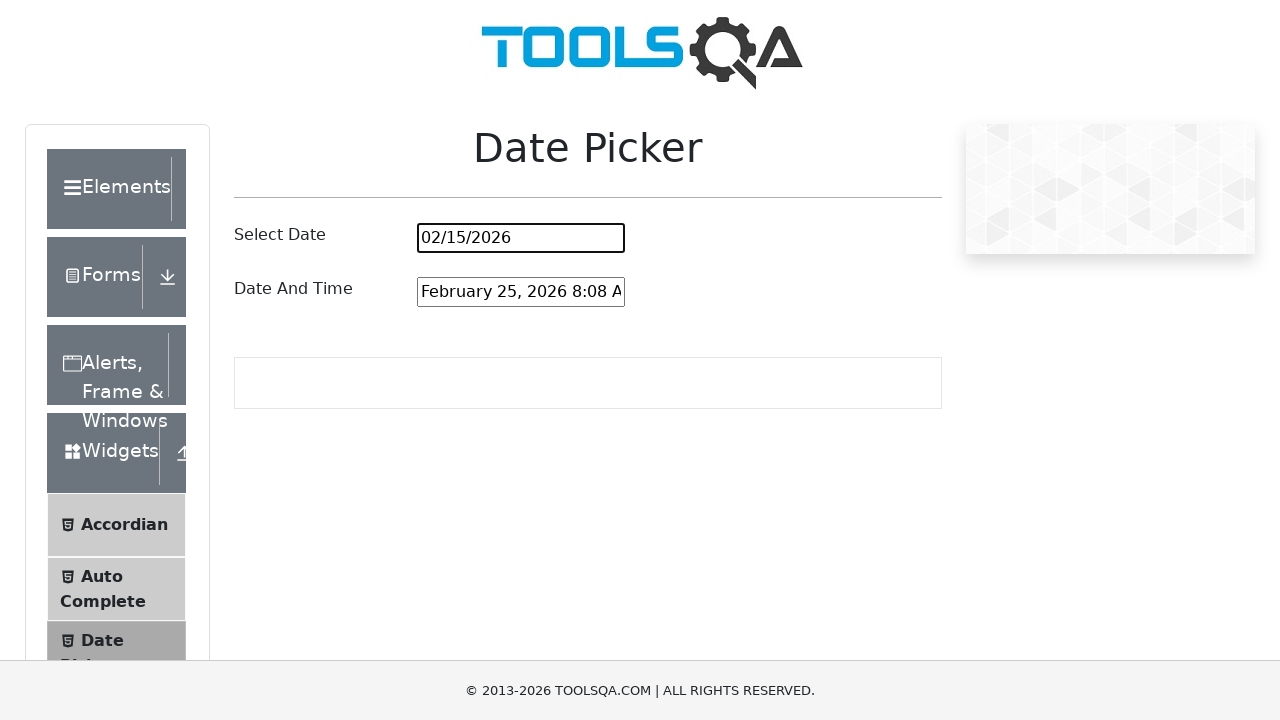